Tests iframe handling by switching to a child frame and clicking on a lifetime access link within it

Starting URL: https://rahulshettyacademy.com/AutomationPractice/

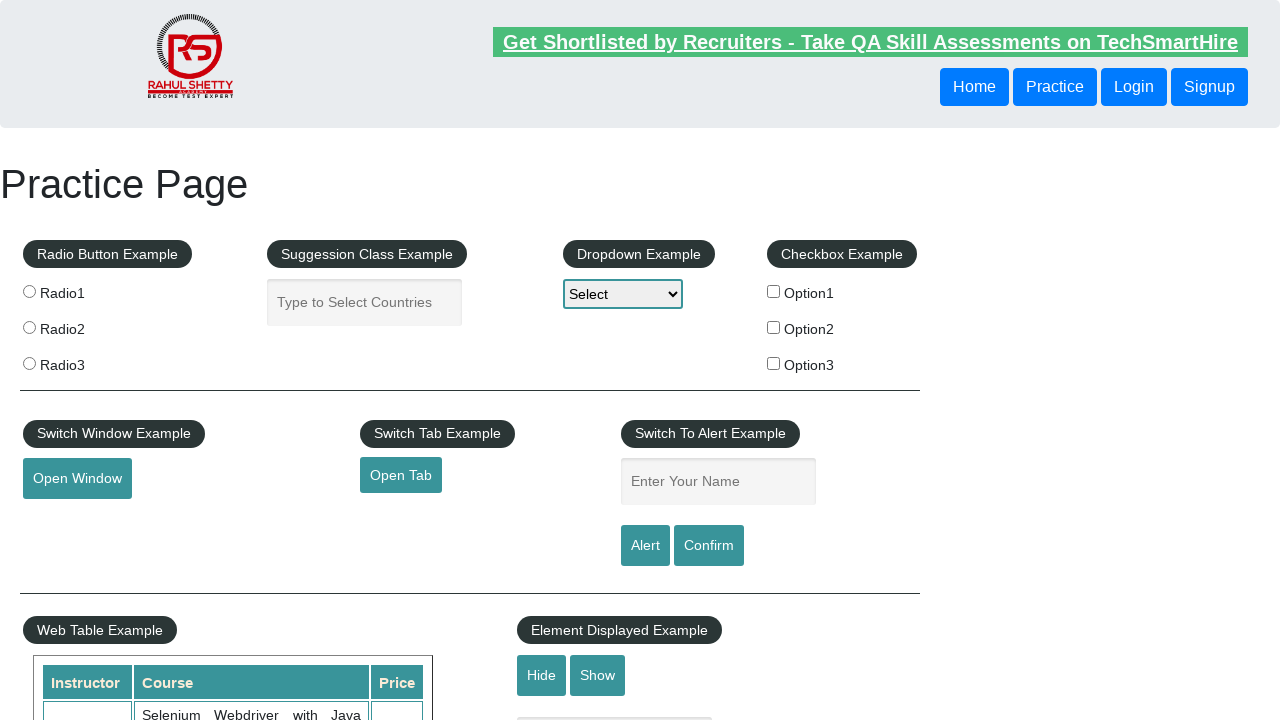

Located iframe with ID 'courses-iframe'
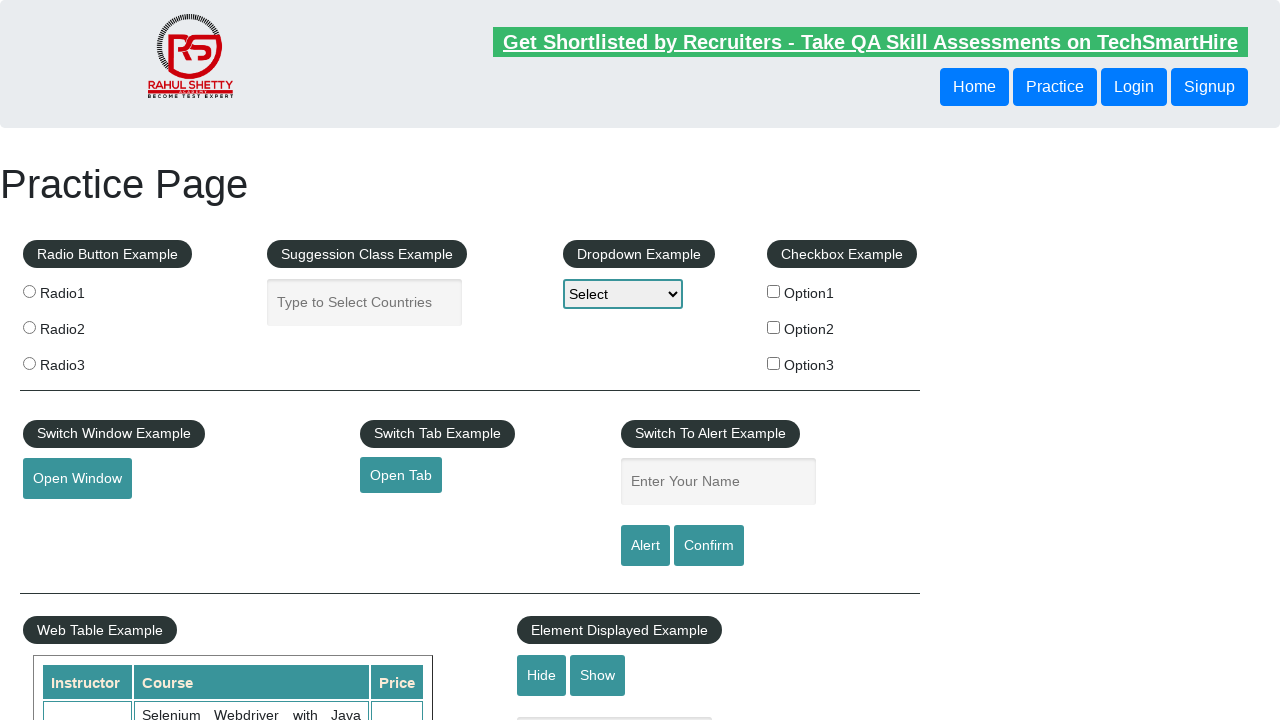

Clicked on lifetime access link within iframe at (307, 360) on #courses-iframe >> internal:control=enter-frame >> li>a[href*='lifetime']:visibl
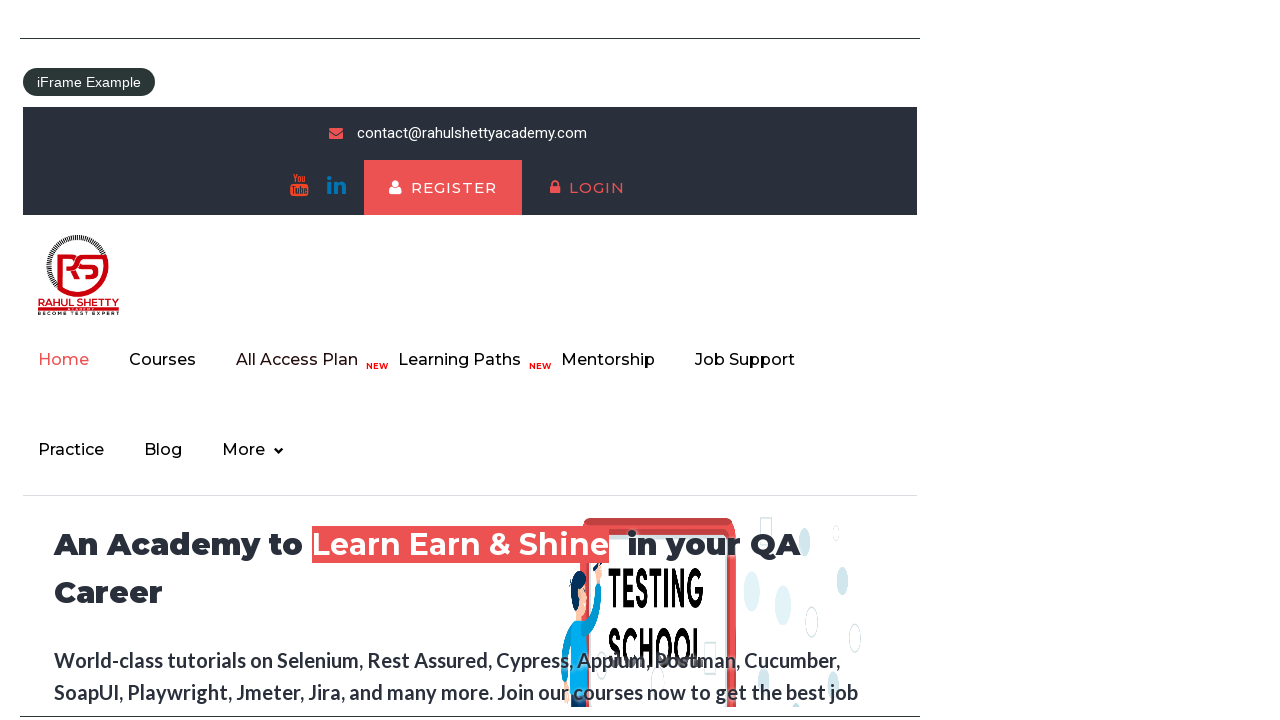

Retrieved text content from iframe heading element
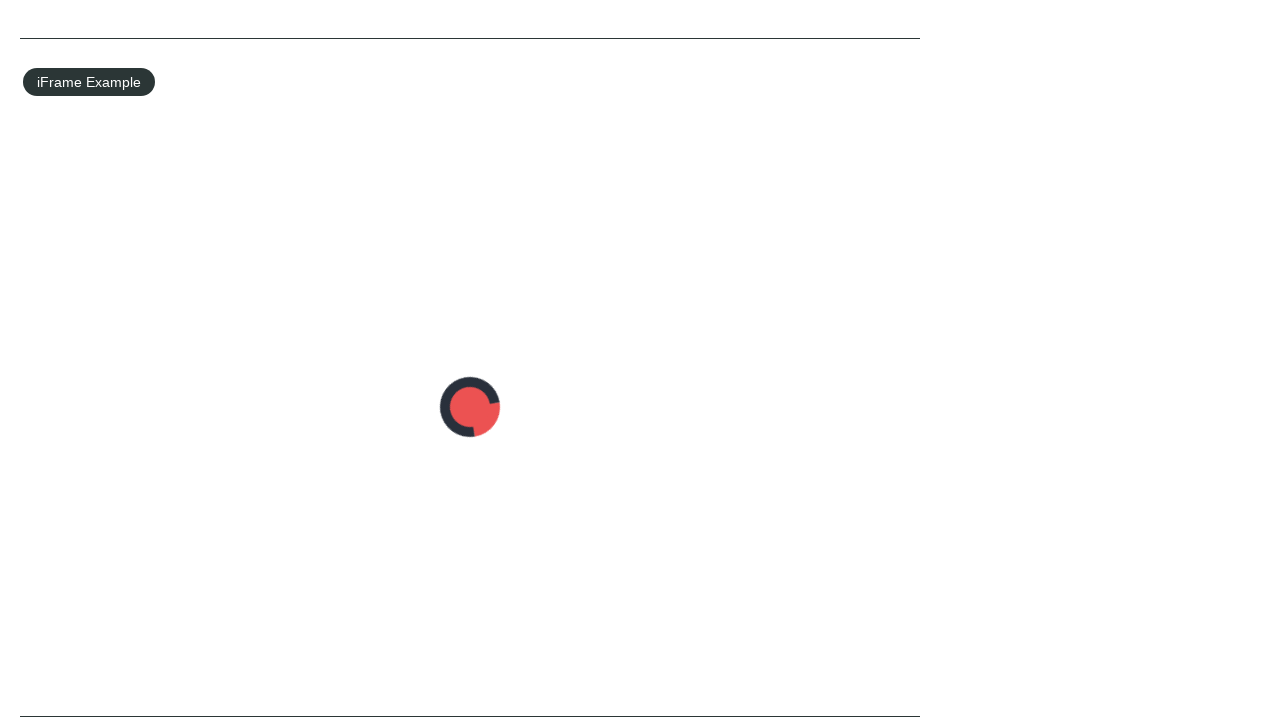

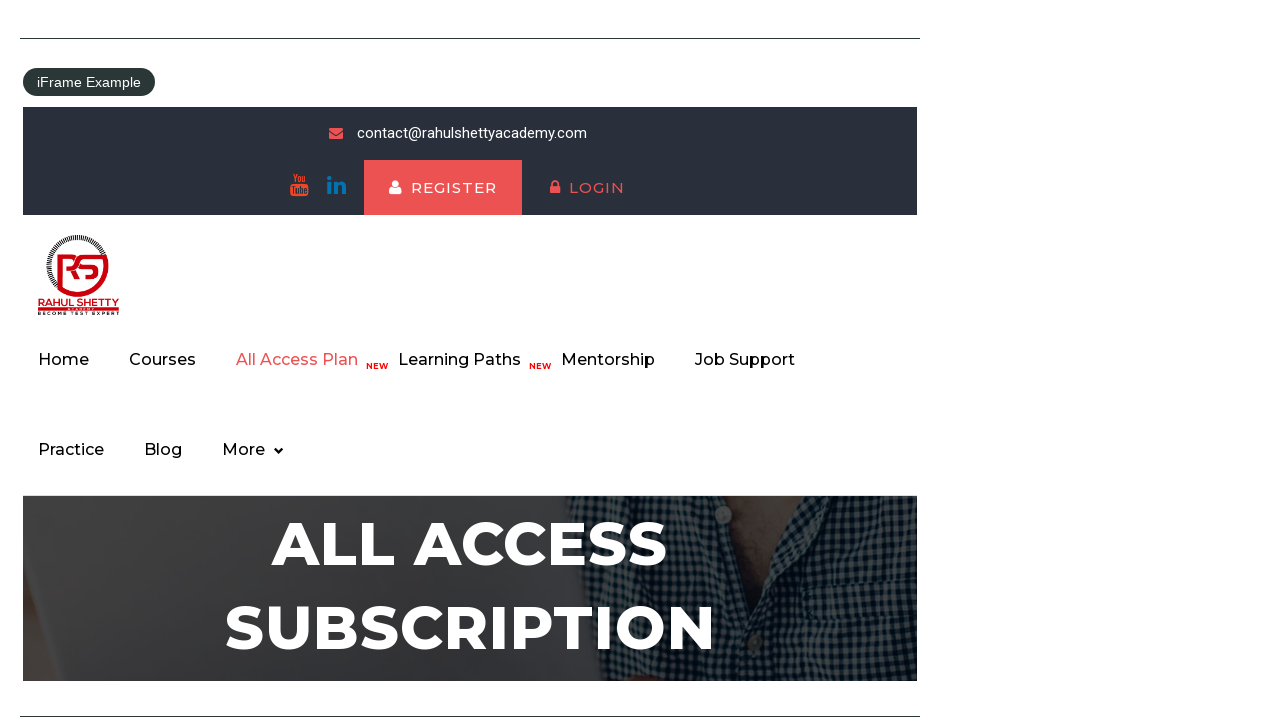